Tests form submission and validation by filling multiple fields with data and verifying field styling after submission

Starting URL: https://bonigarcia.dev/selenium-webdriver-java/data-types.html

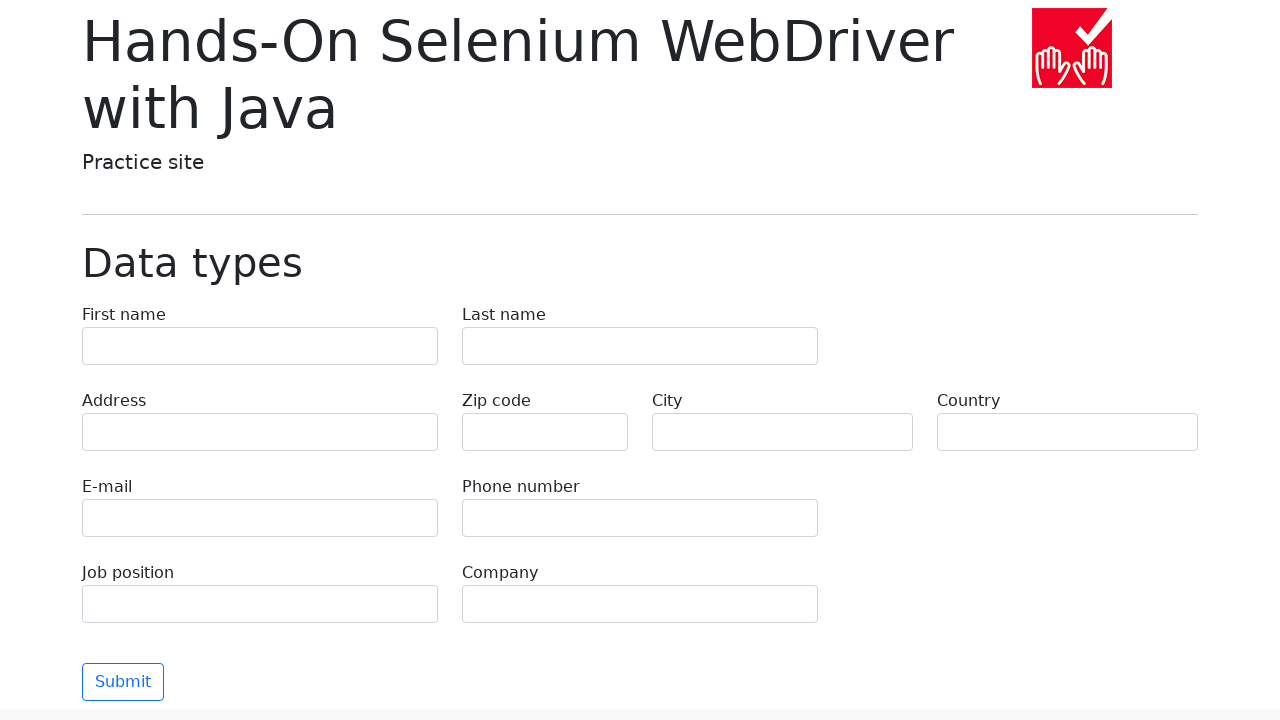

Filled first name field with 'Иван' on input[name='first-name']
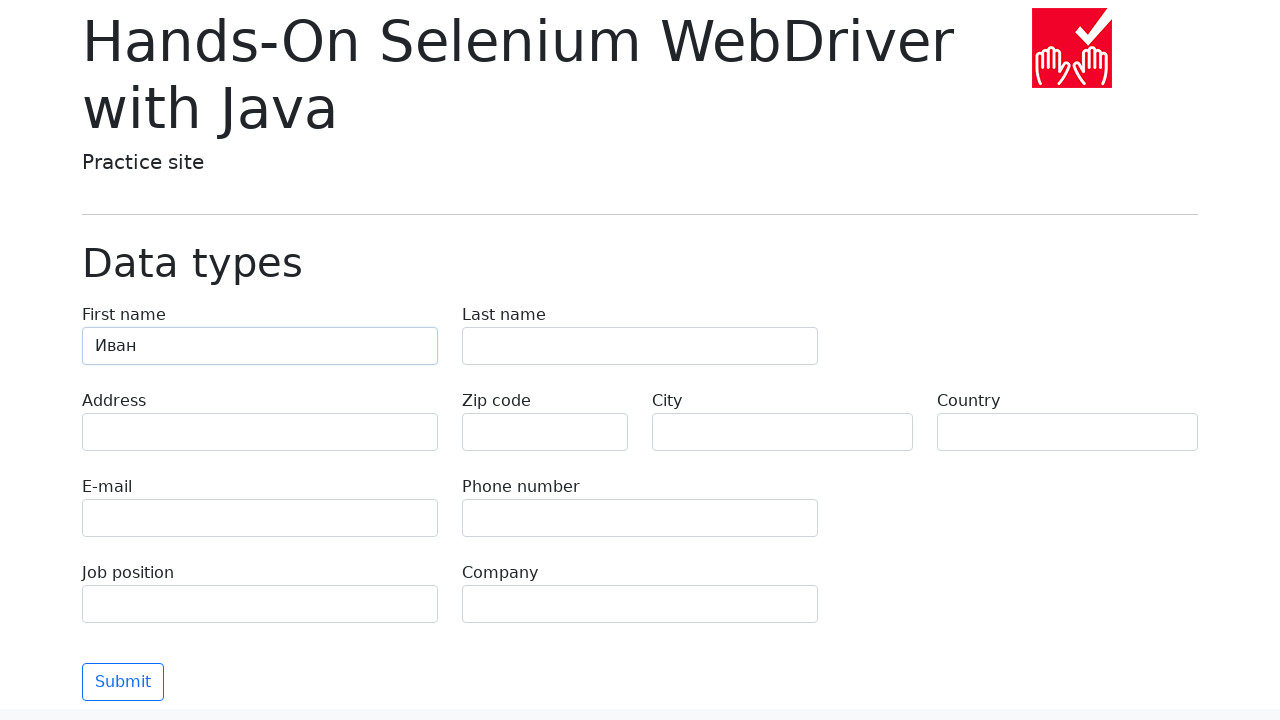

Filled last name field with 'Петров' on input[name='last-name']
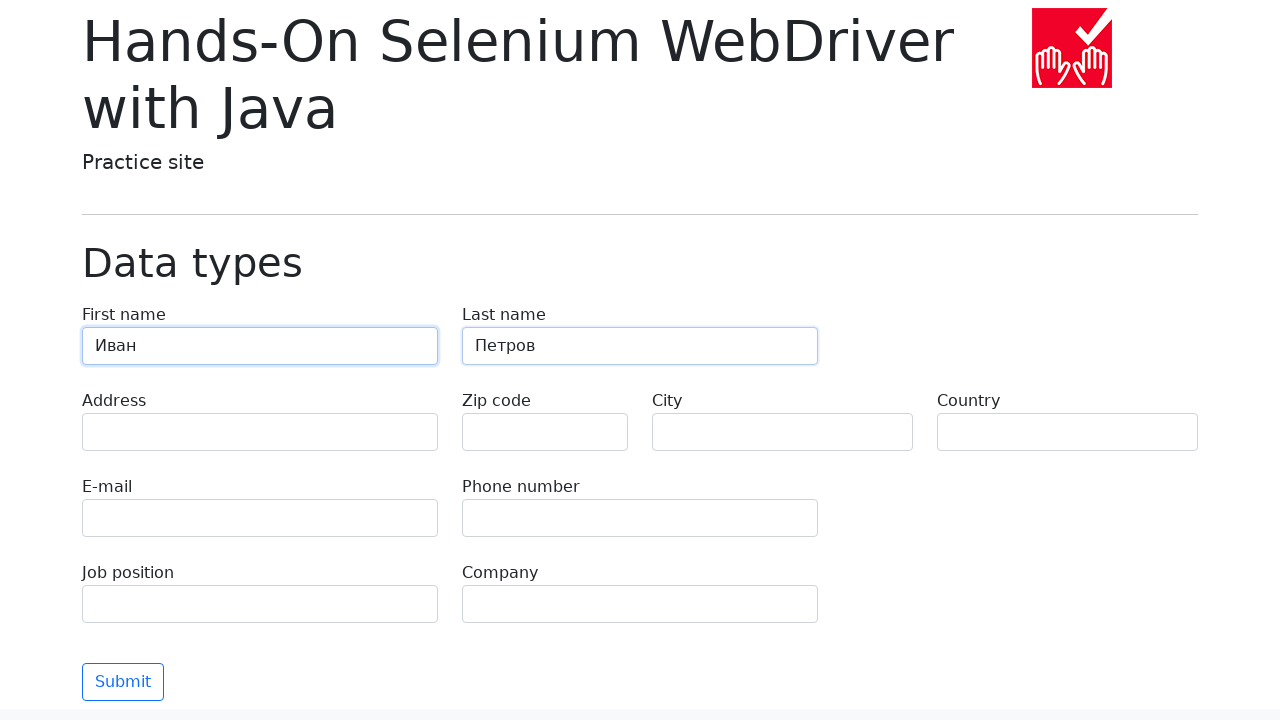

Filled address field with 'Ленина, 55-3' on input[name='address']
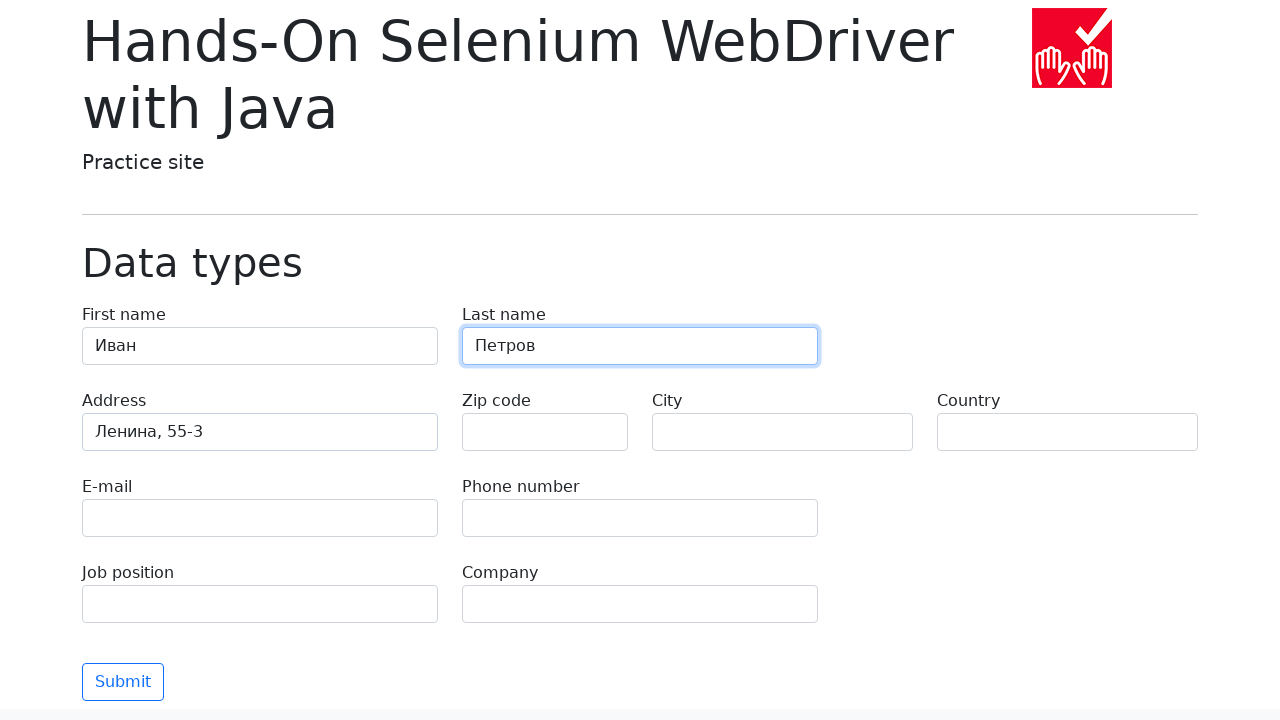

Filled email field with 'test@skypro.com' on input[name='e-mail']
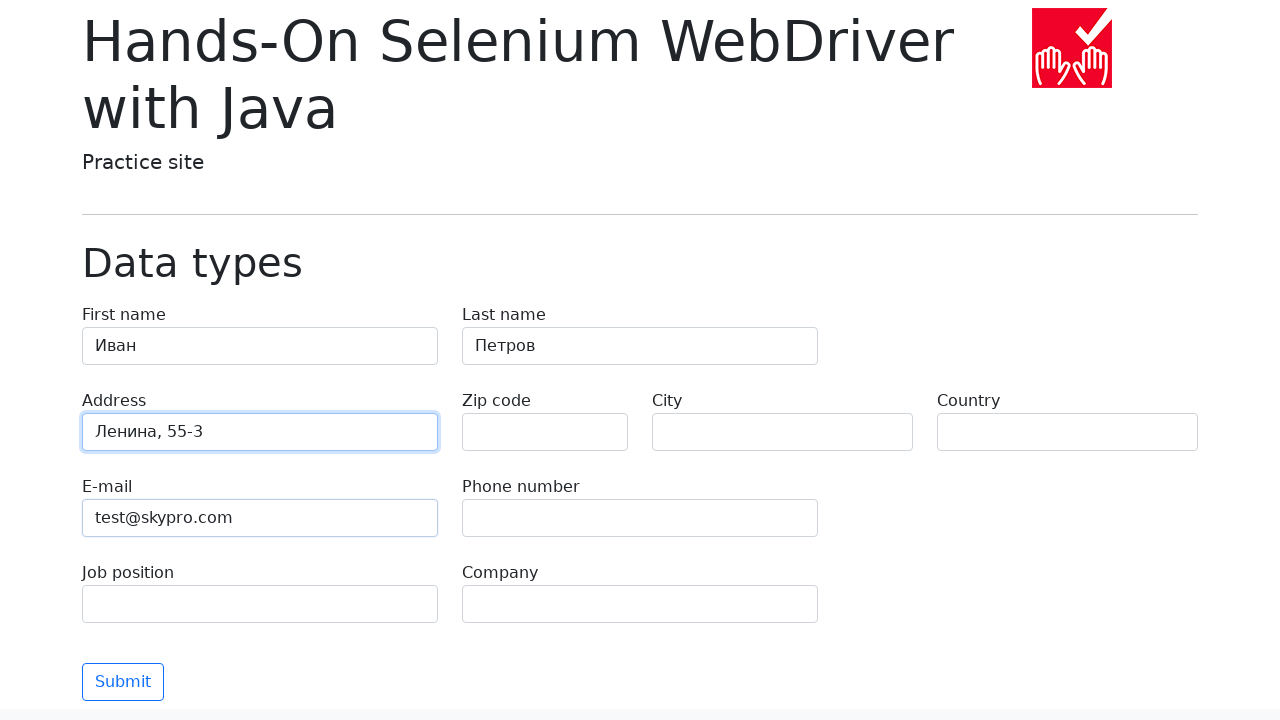

Filled phone field with '+7985899998787' on input[name='phone']
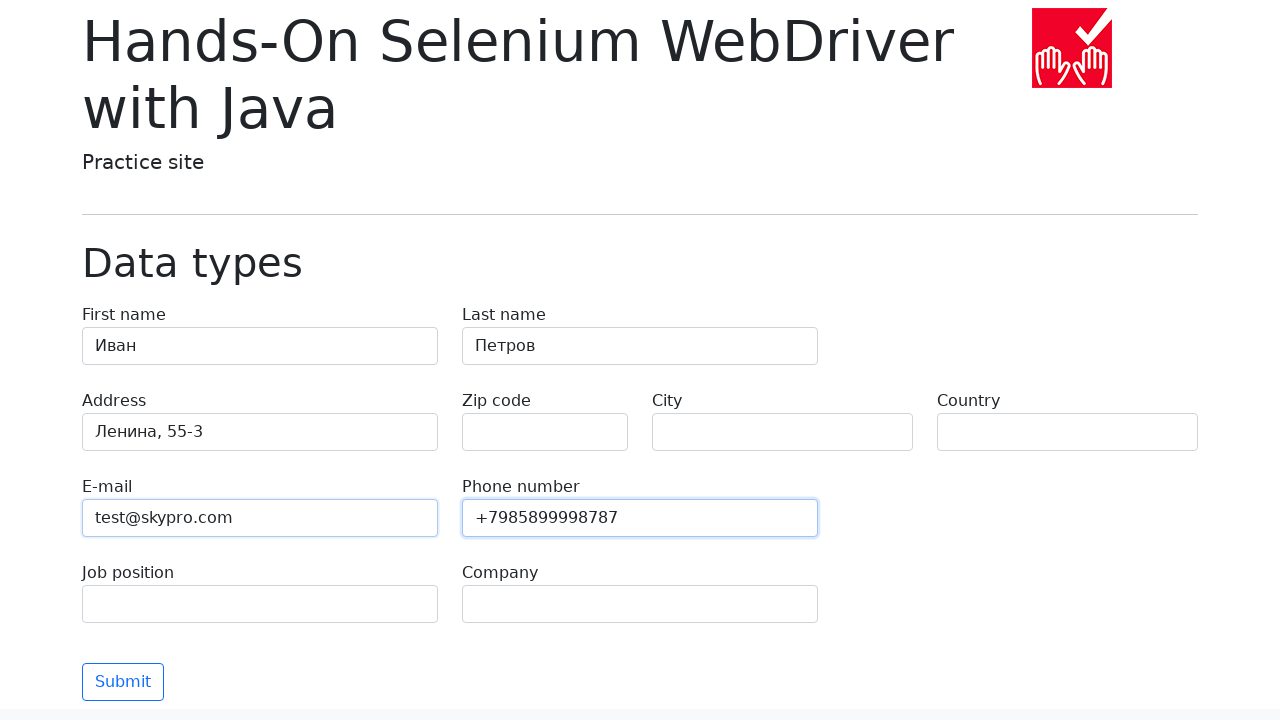

Filled city field with 'Москва' on input[name='city']
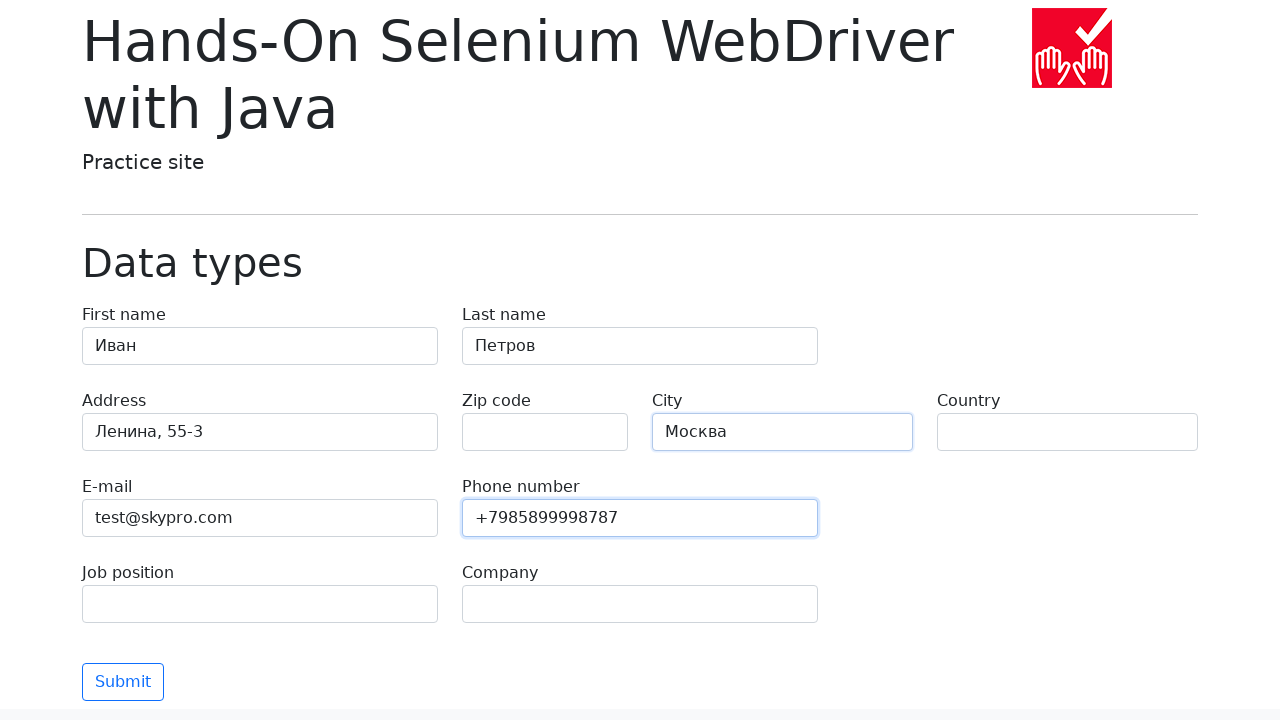

Filled country field with 'Россия' on input[name='country']
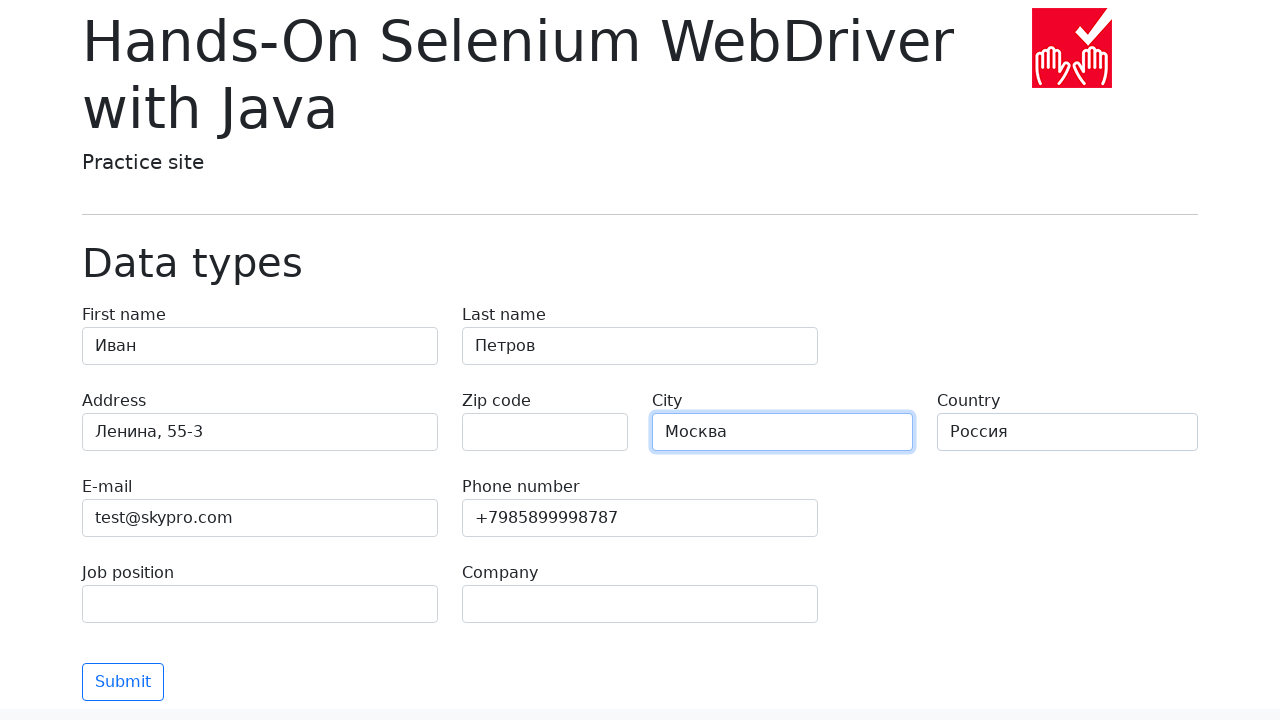

Filled job position field with 'QA' on input[name='job-position']
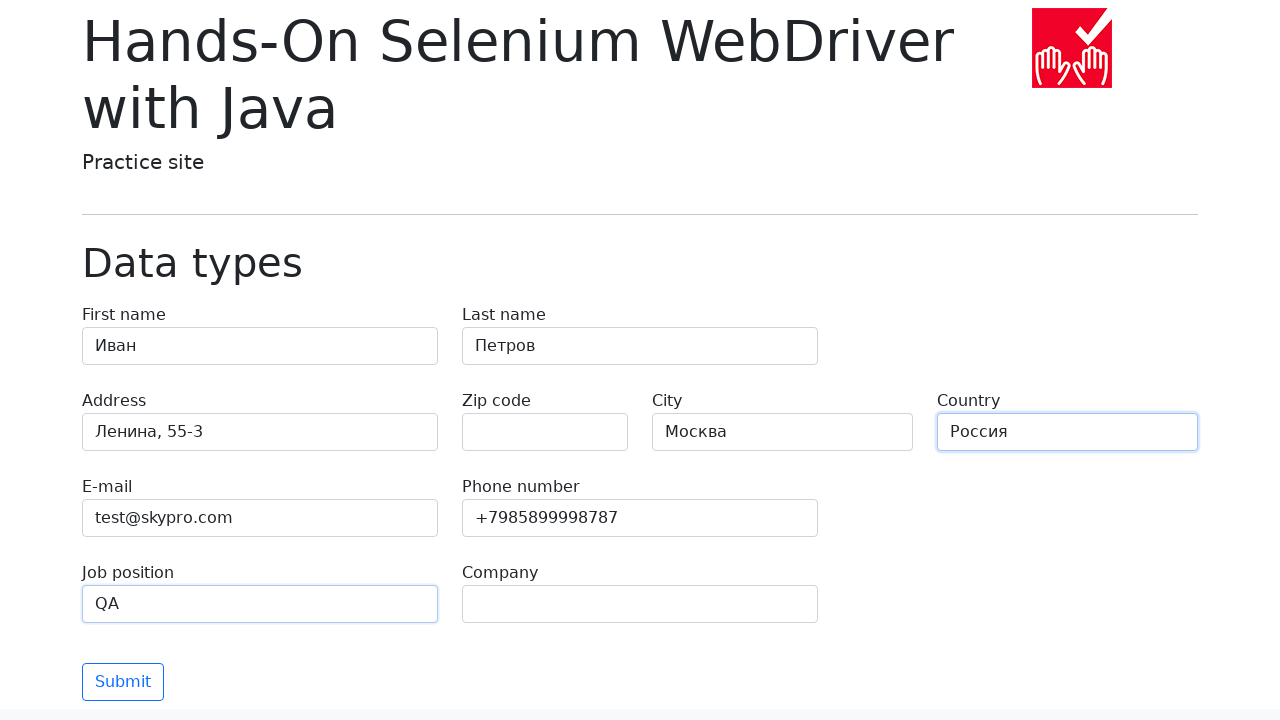

Filled company field with 'SkyPro' on input[name='company']
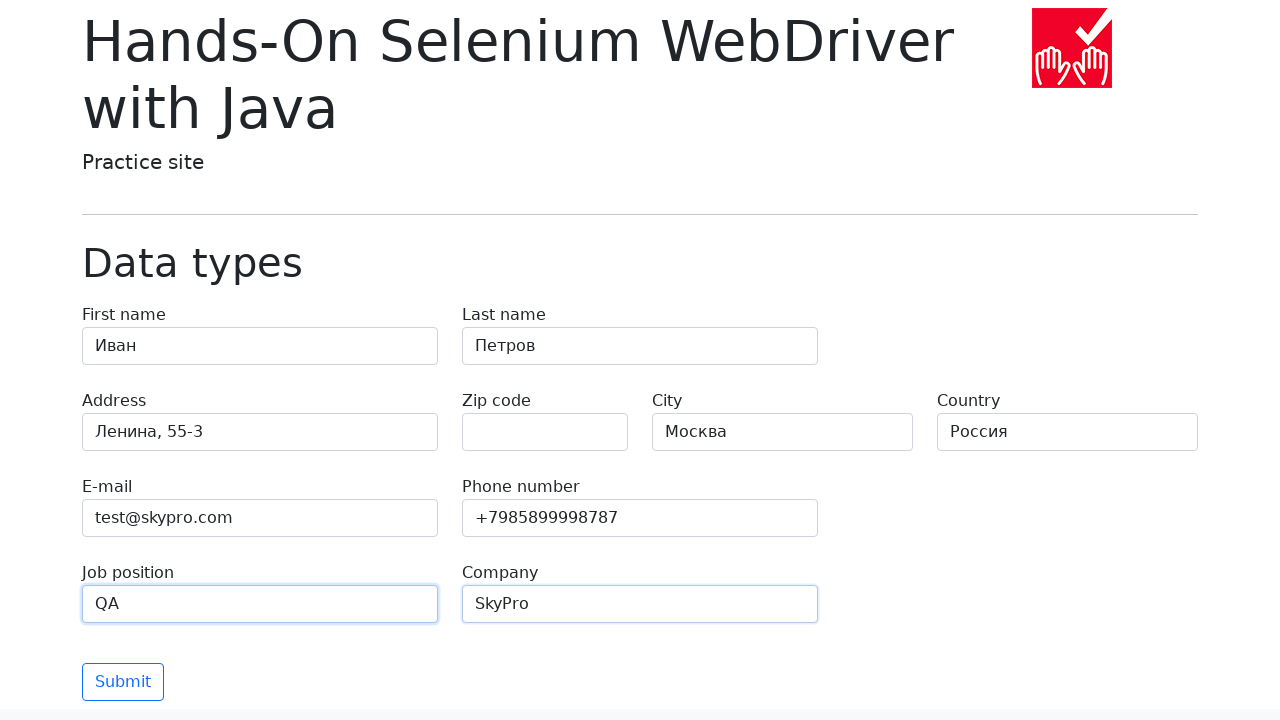

Clicked submit button to submit the form at (123, 682) on [type='submit']
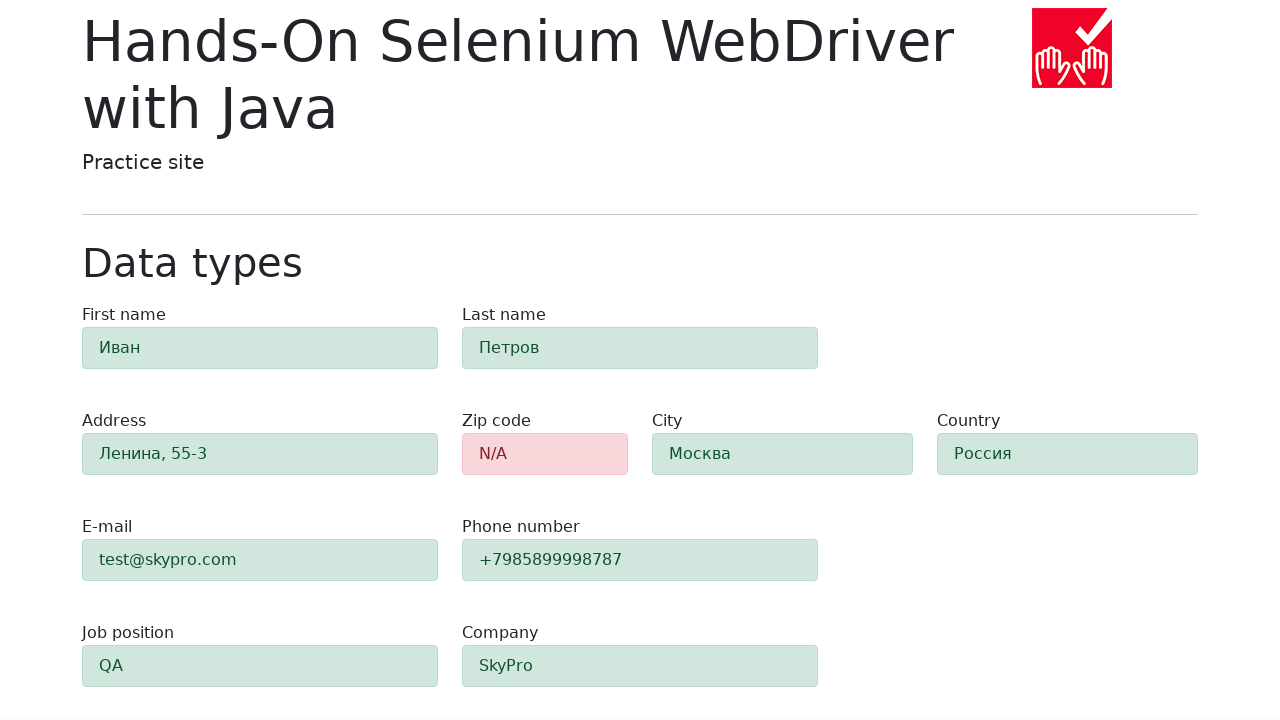

Waited 1000ms for form validation to complete
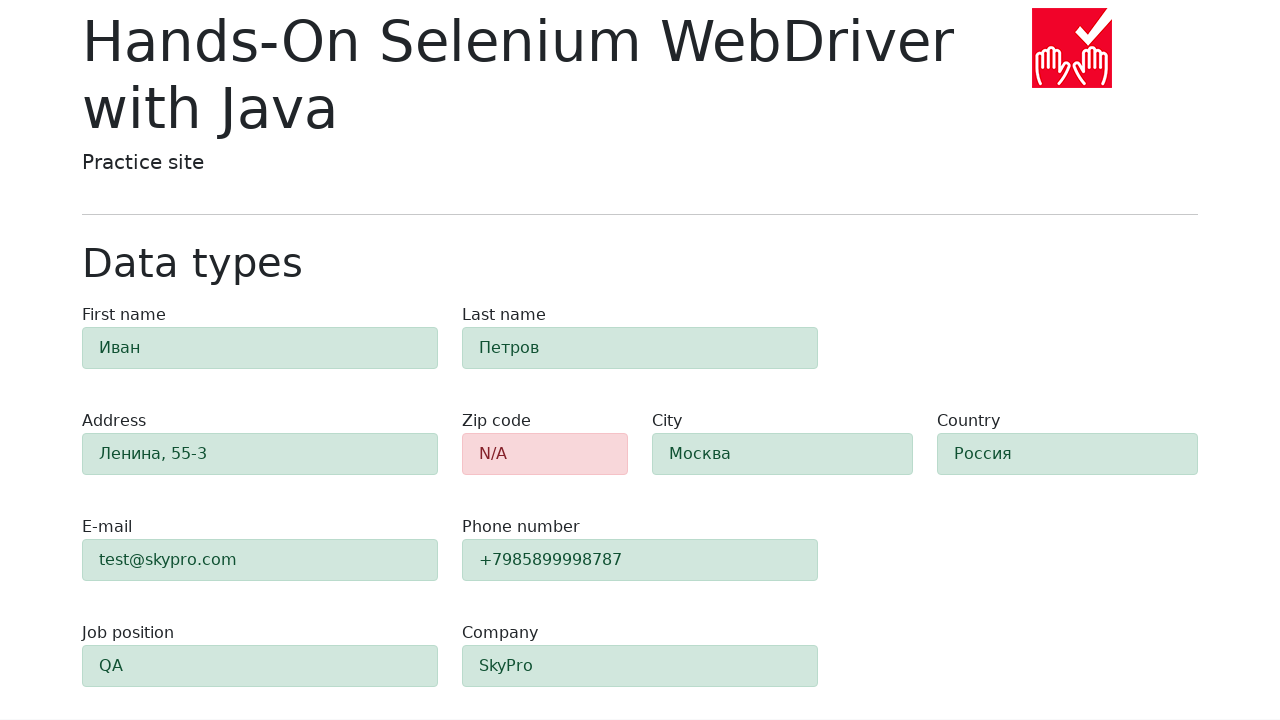

Retrieved all form fields with id attributes for validation
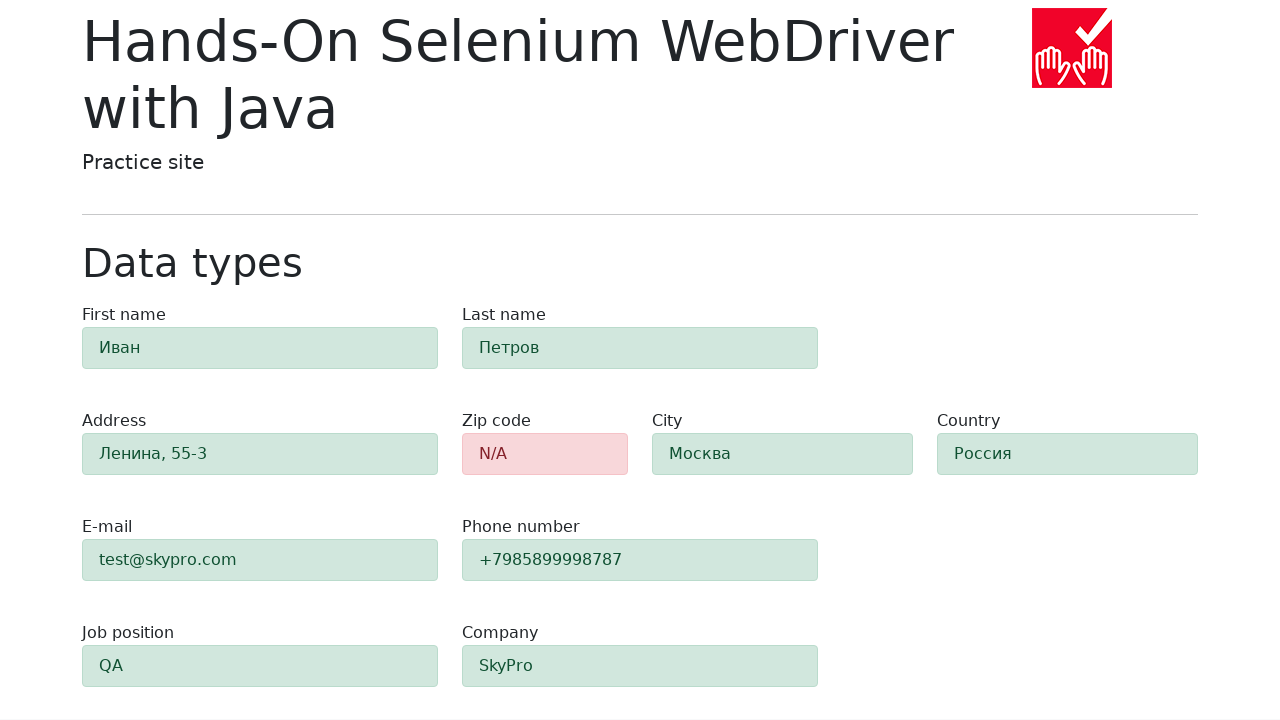

Verified field 'first-name' has green background color indicating valid input
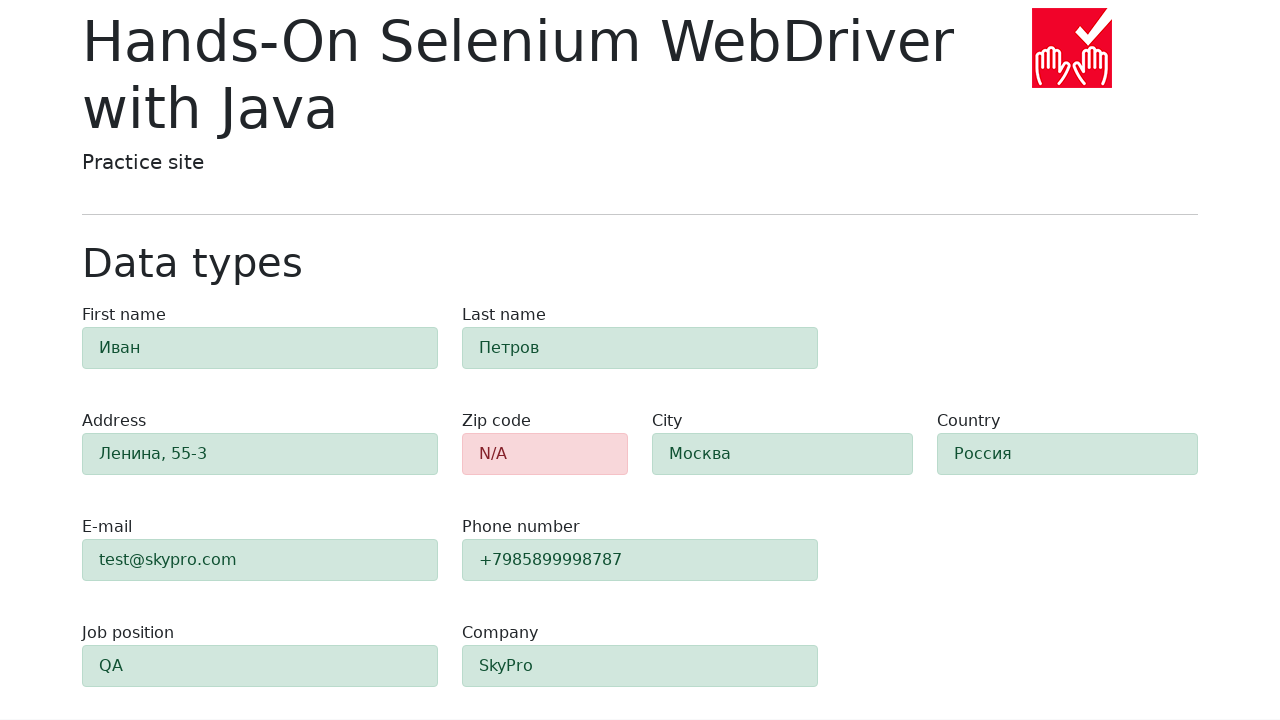

Verified field 'last-name' has green background color indicating valid input
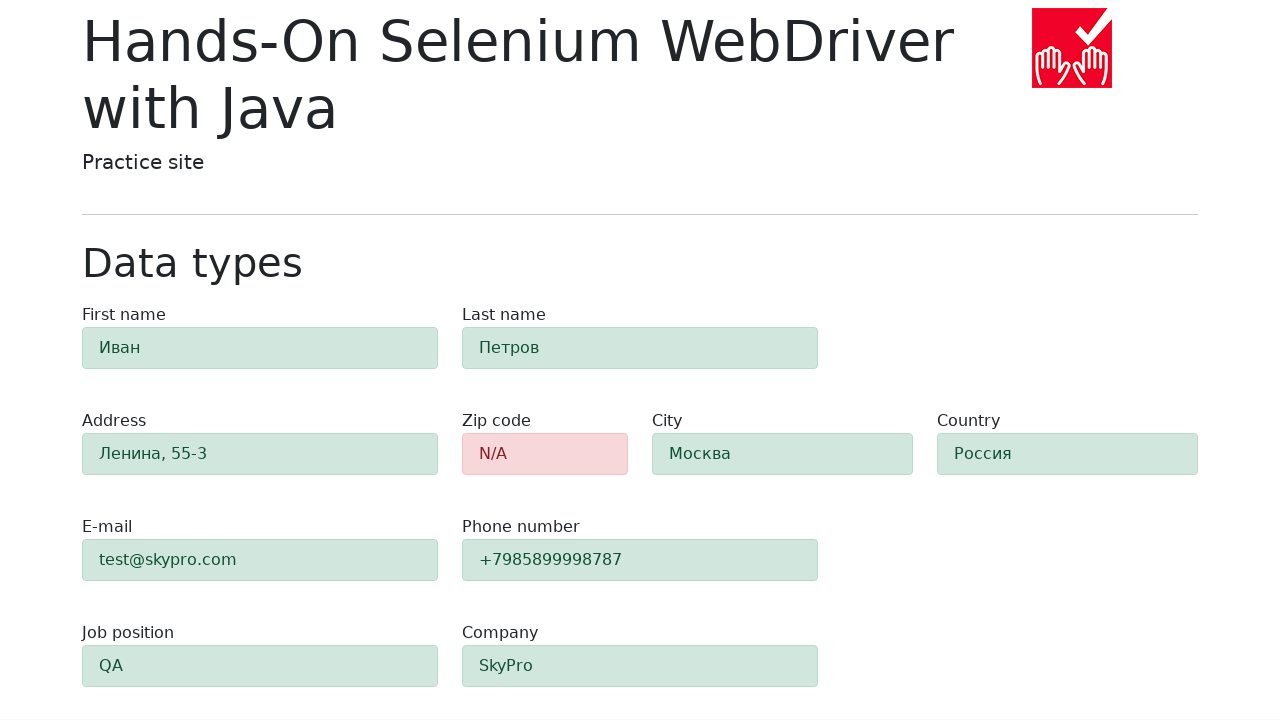

Verified field 'address' has green background color indicating valid input
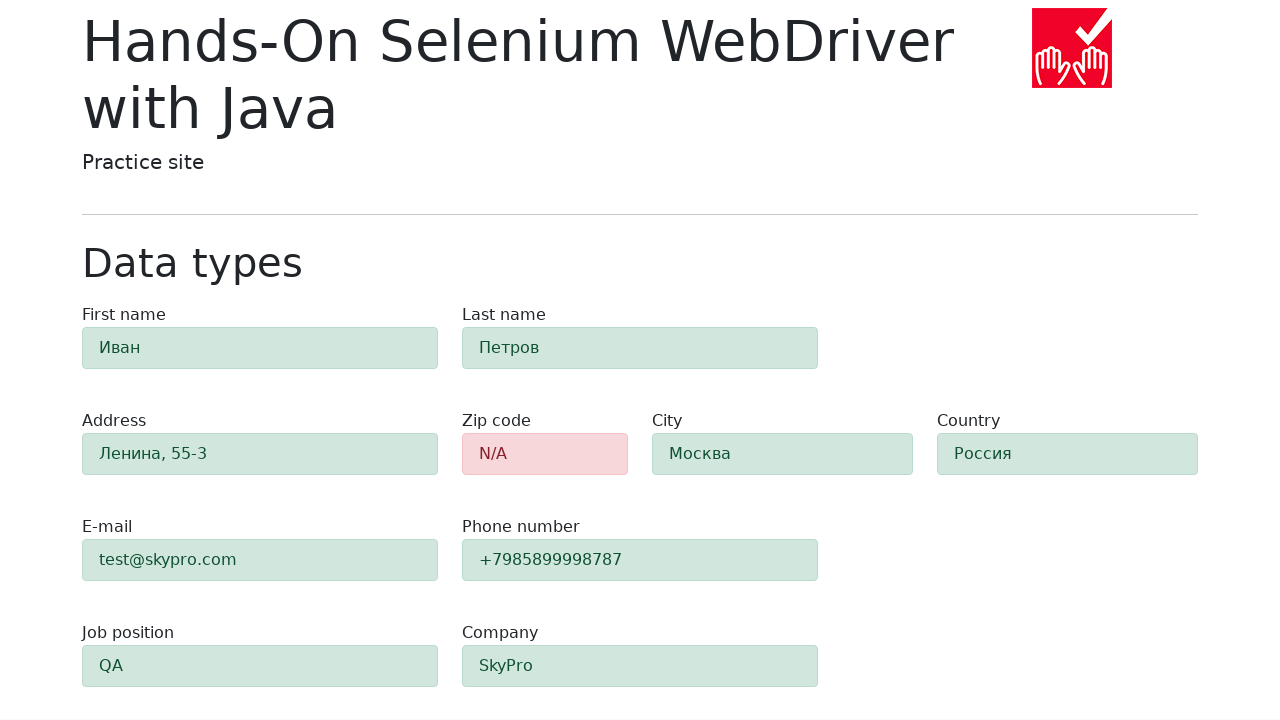

Verified field 'zip-code' has red background color indicating invalid/empty input
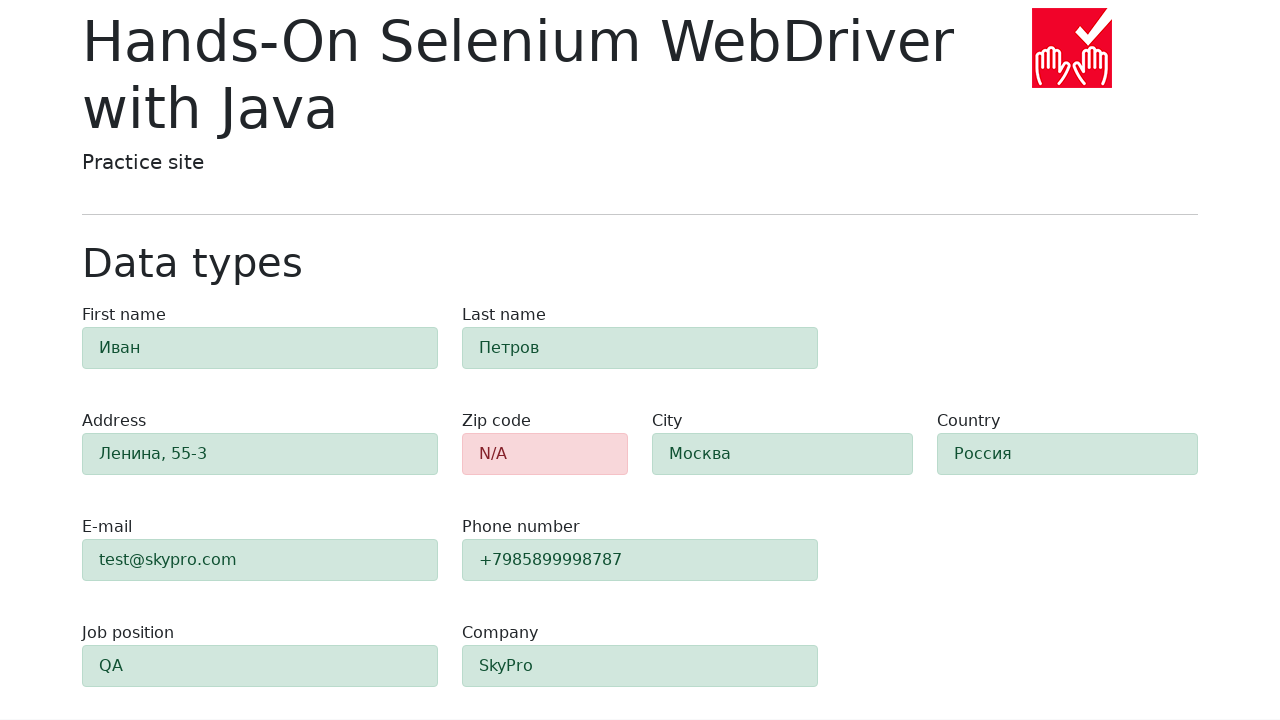

Verified field 'city' has green background color indicating valid input
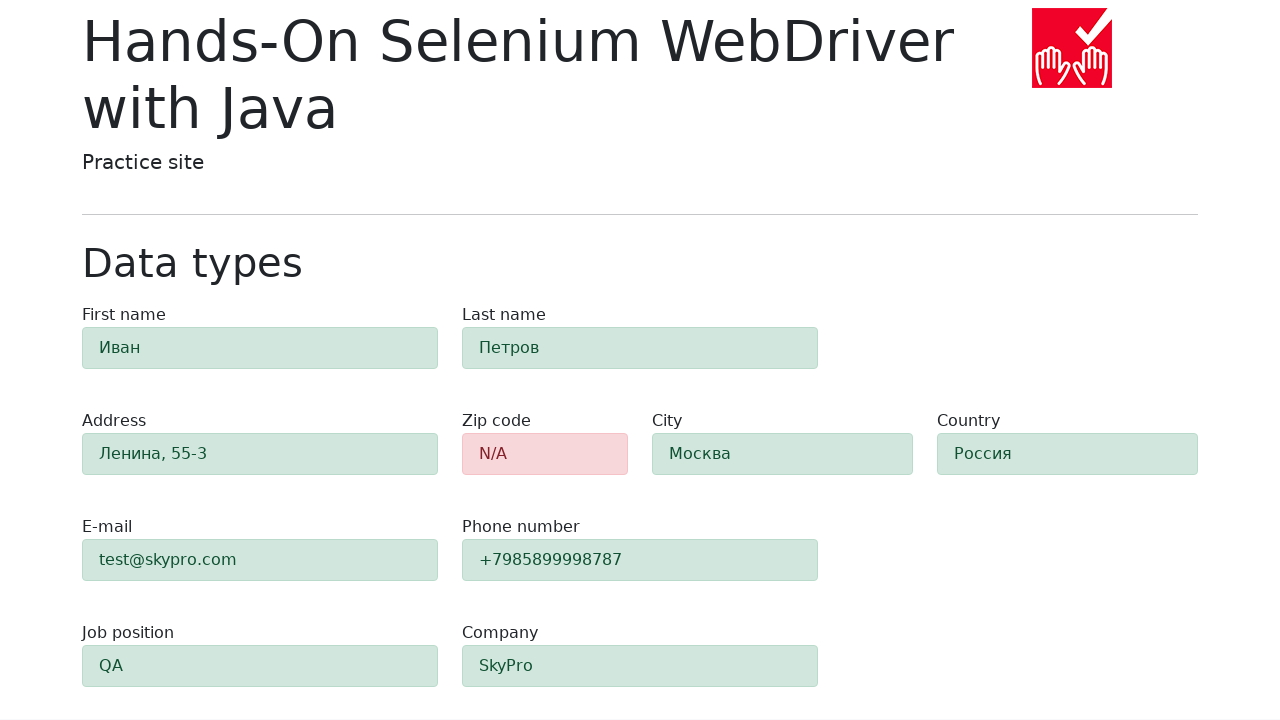

Verified field 'country' has green background color indicating valid input
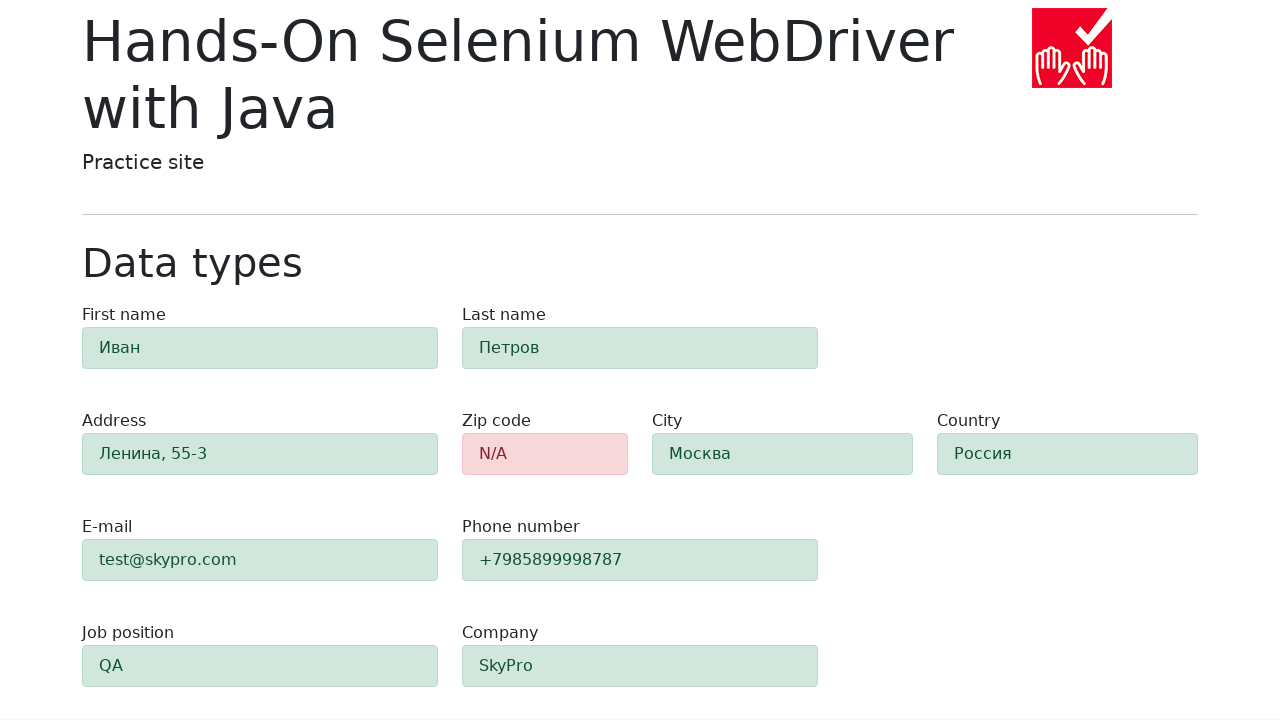

Verified field 'e-mail' has green background color indicating valid input
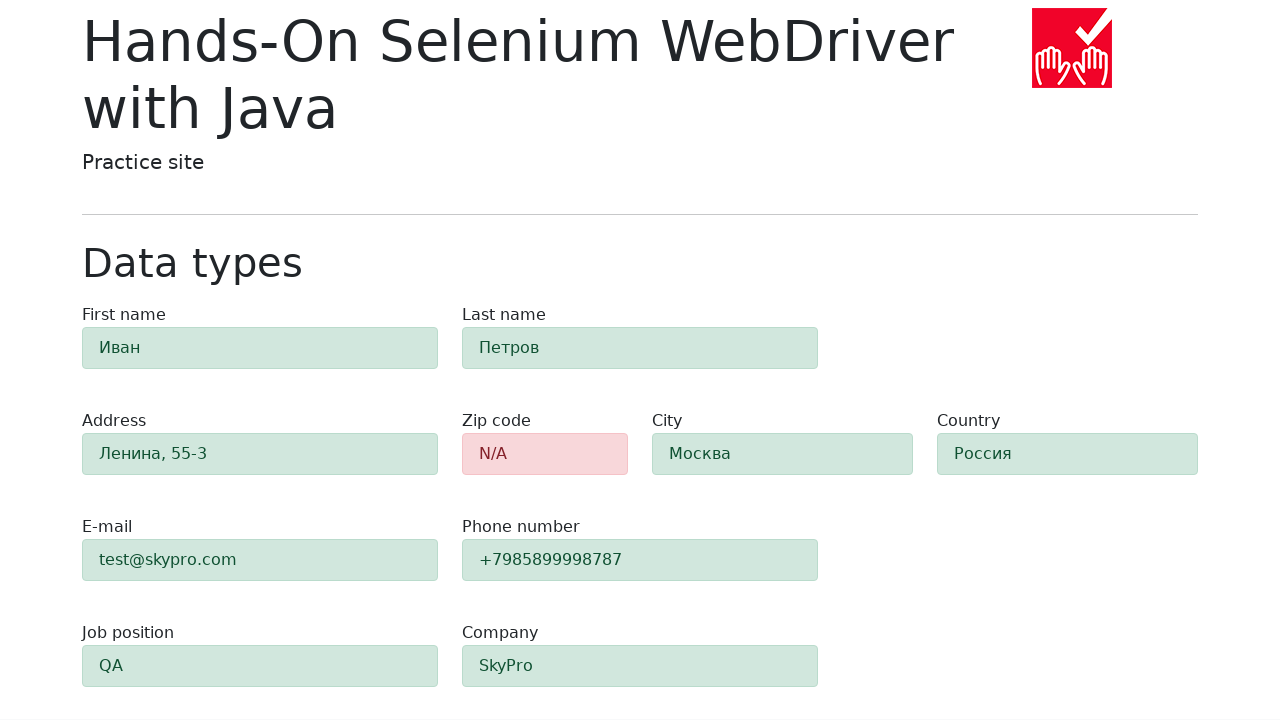

Verified field 'phone' has green background color indicating valid input
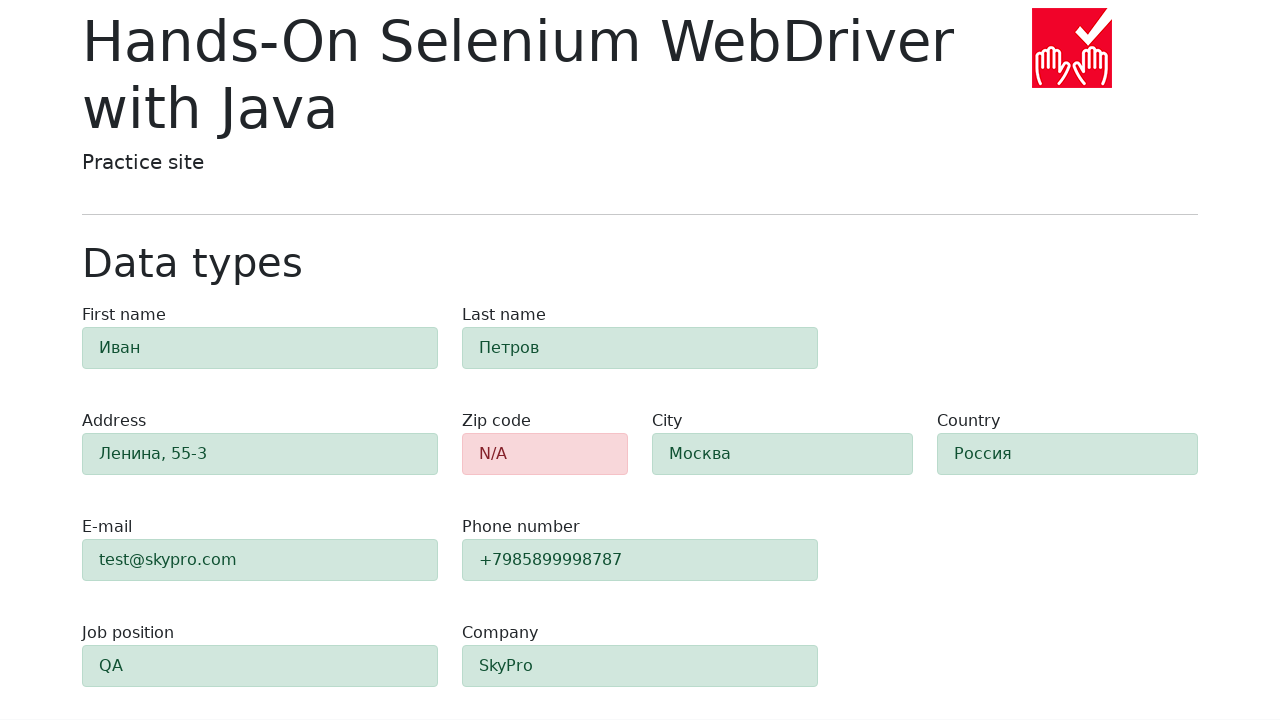

Verified field 'job-position' has green background color indicating valid input
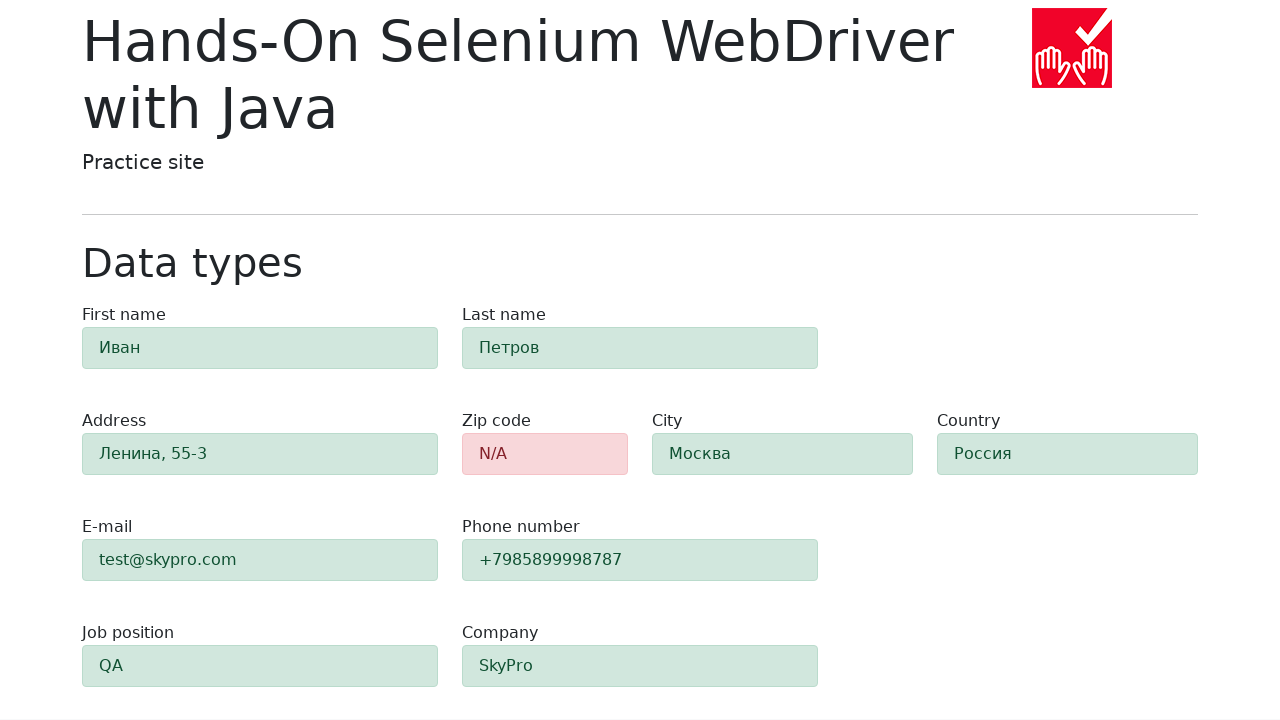

Verified field 'company' has green background color indicating valid input
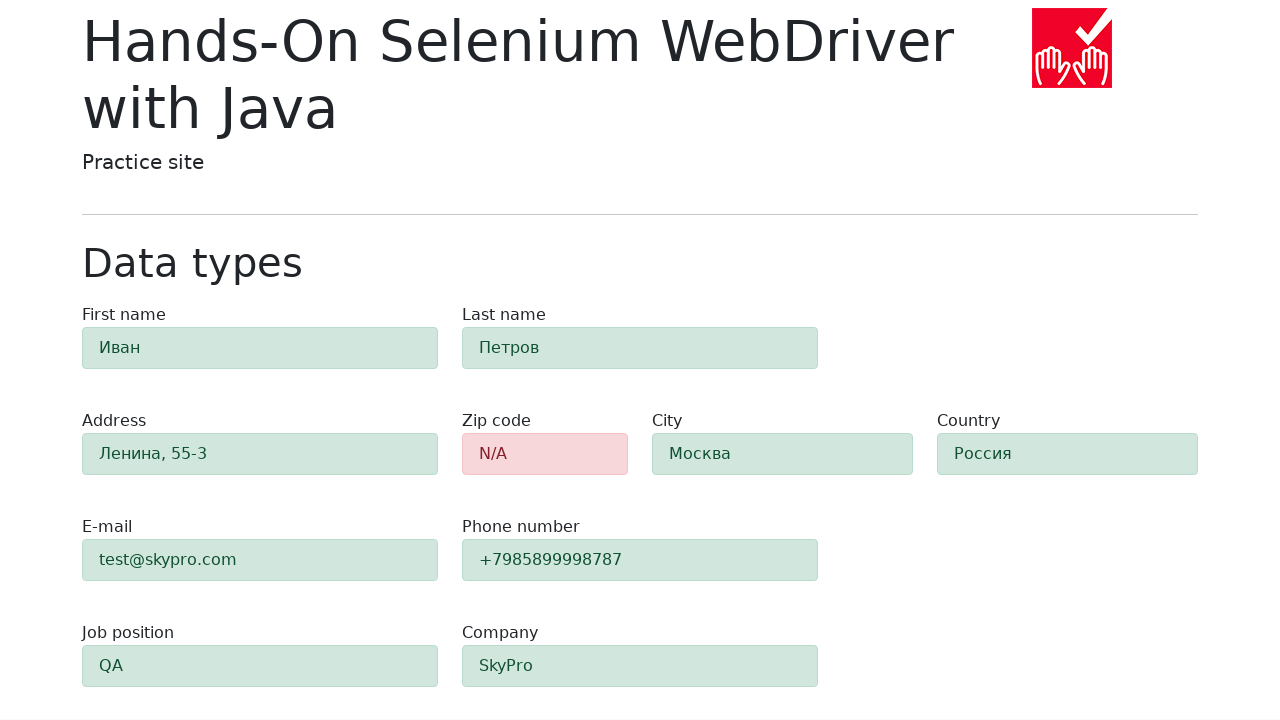

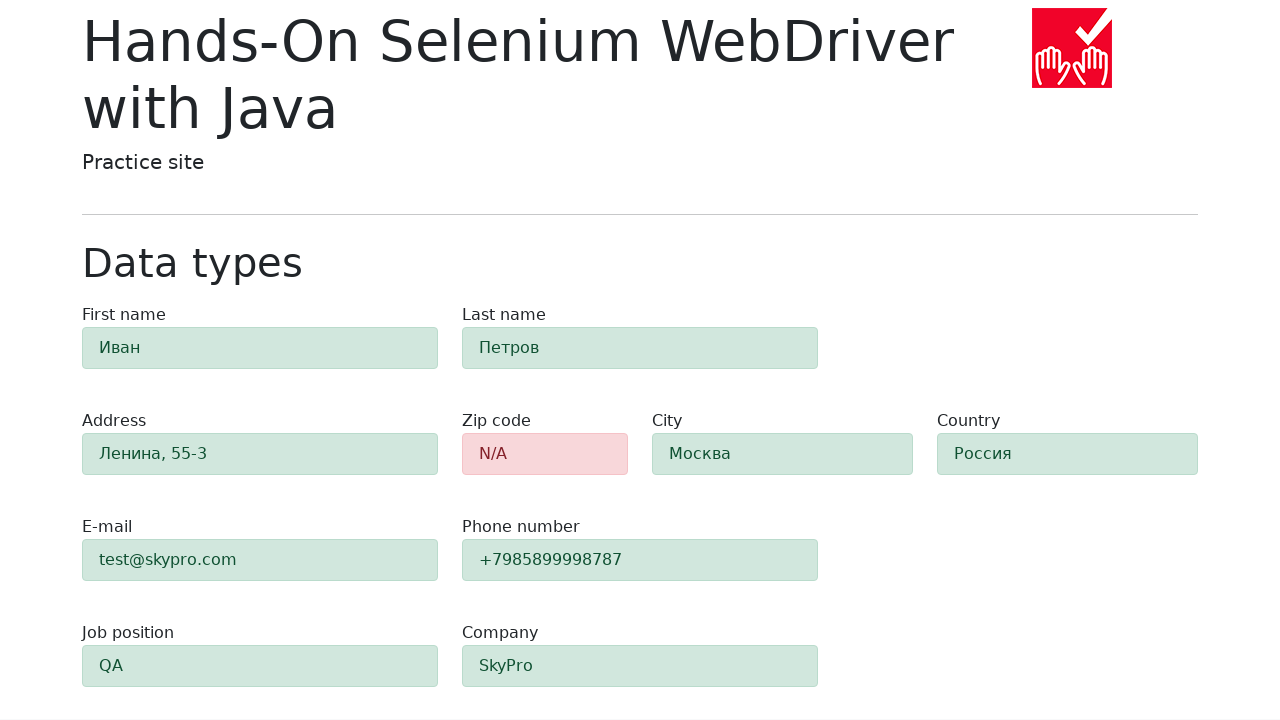